Tests that a resizable box with maximum limits stops resizing at 500x300 pixels when dragged beyond those limits

Starting URL: https://demoqa.com

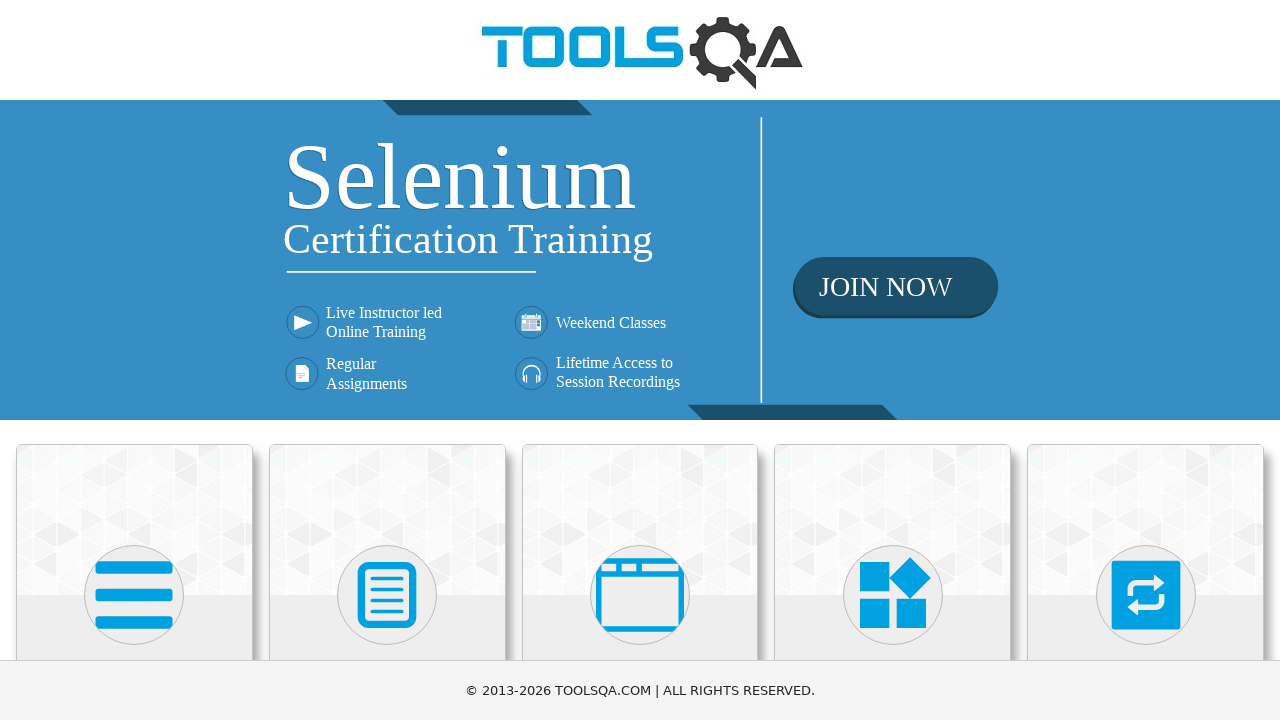

Clicked on 'Interactions' category card at (1146, 360) on text=Interactions
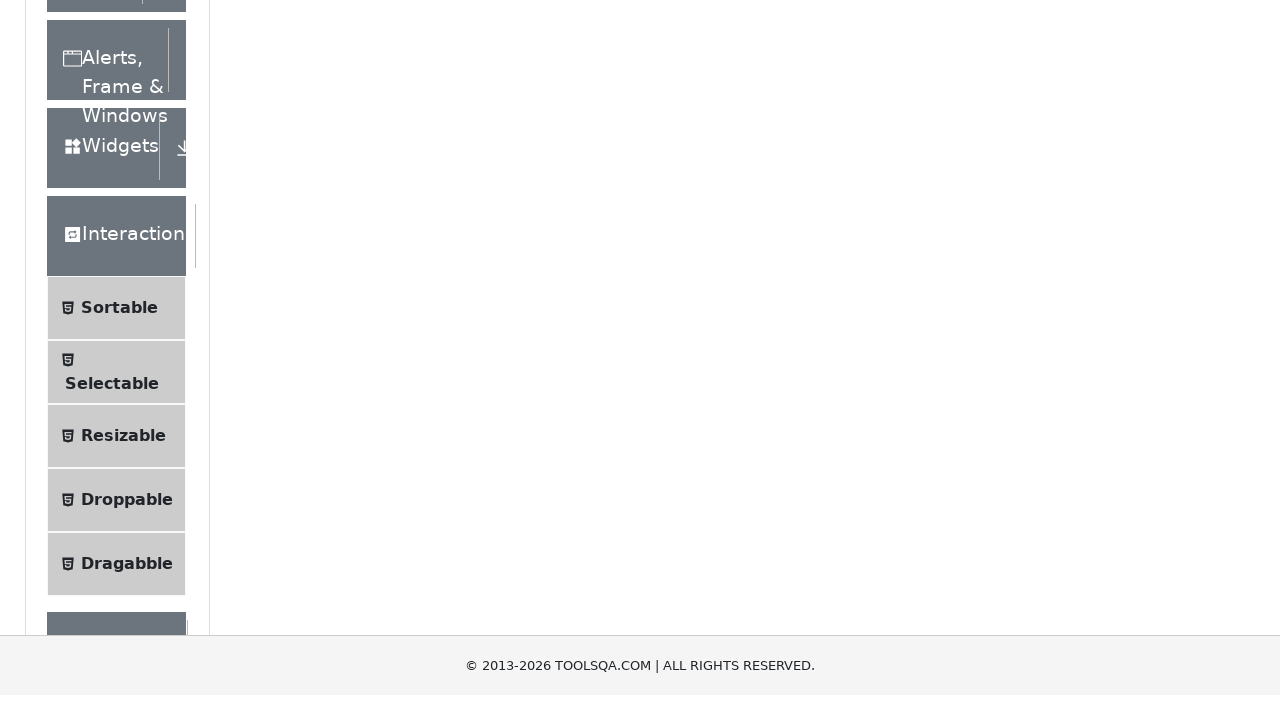

Waited for 'Resizable' option to appear in left panel
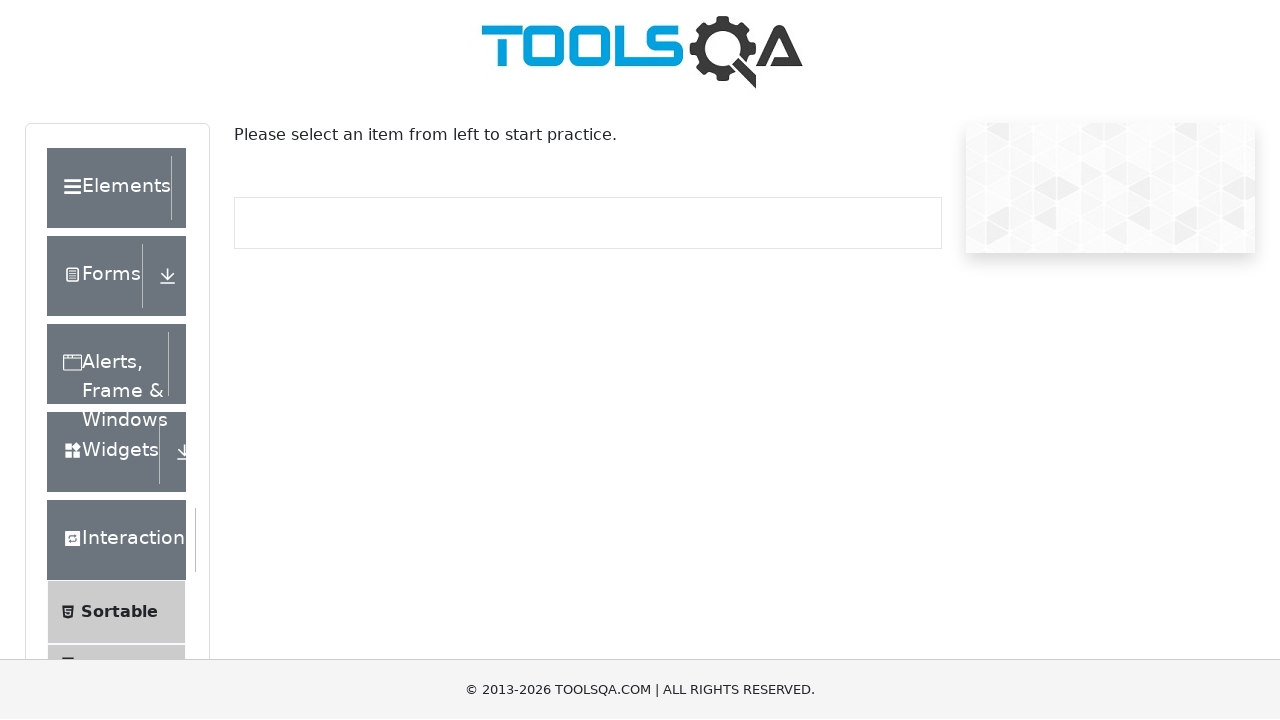

Clicked on 'Resizable' in the left panel menu at (123, 361) on text=Resizable
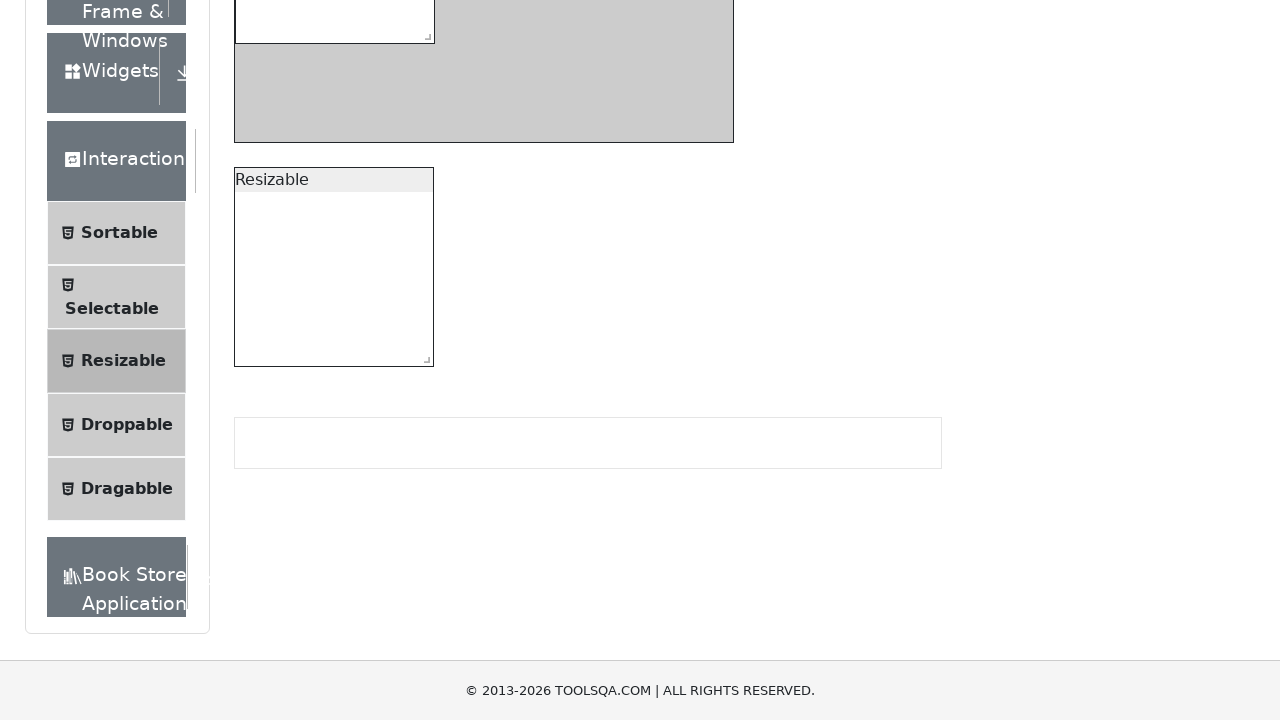

Waited for resizable box with restriction to become visible
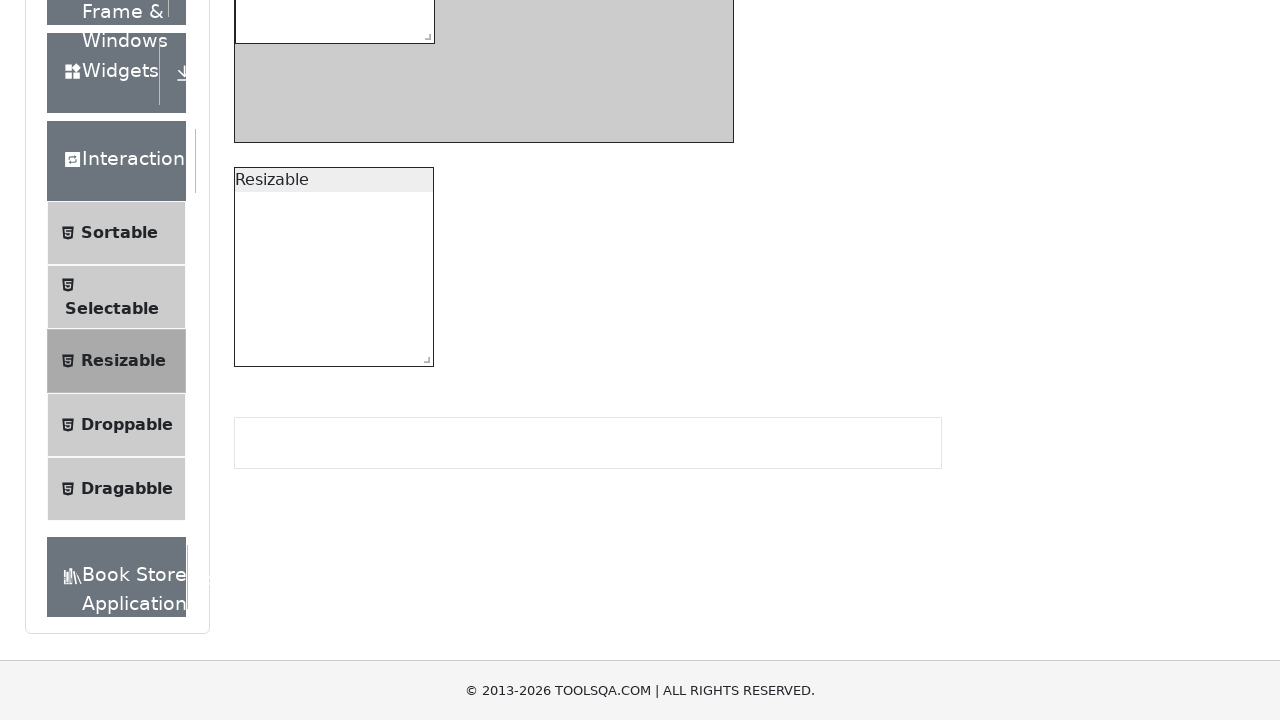

Located the resize handle of the restricted resizable box
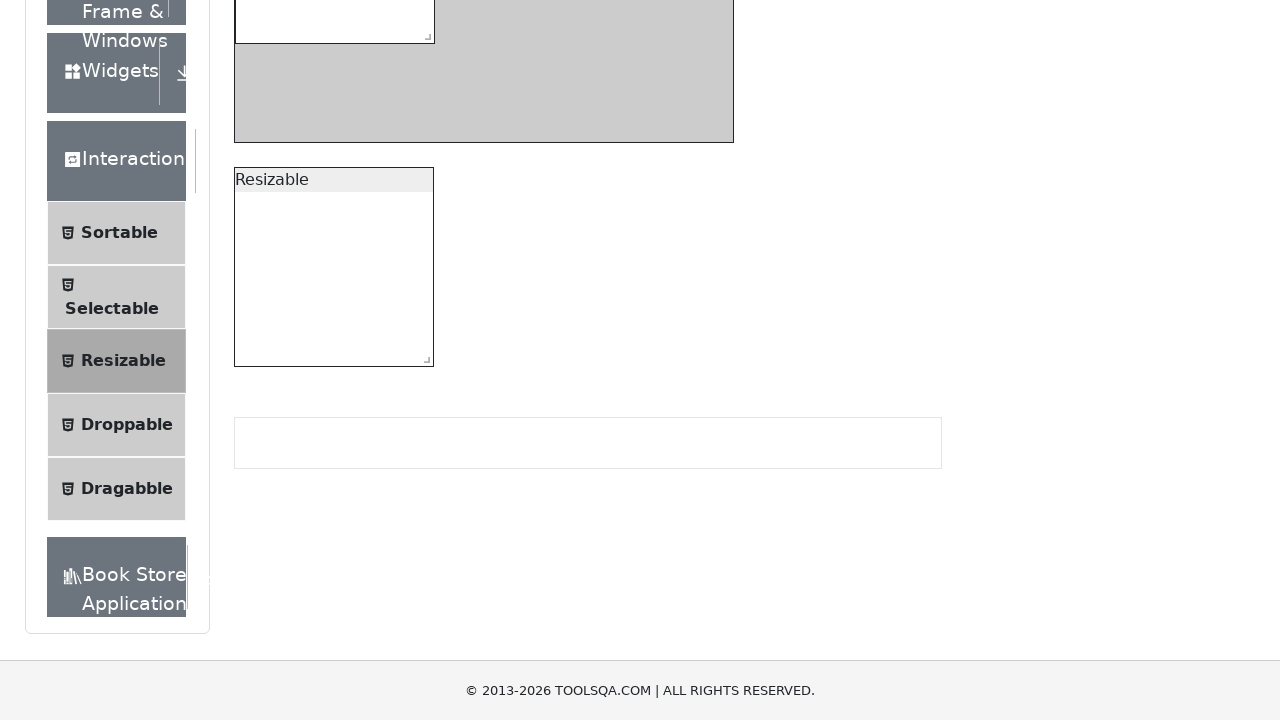

Retrieved bounding box coordinates of the resize handle
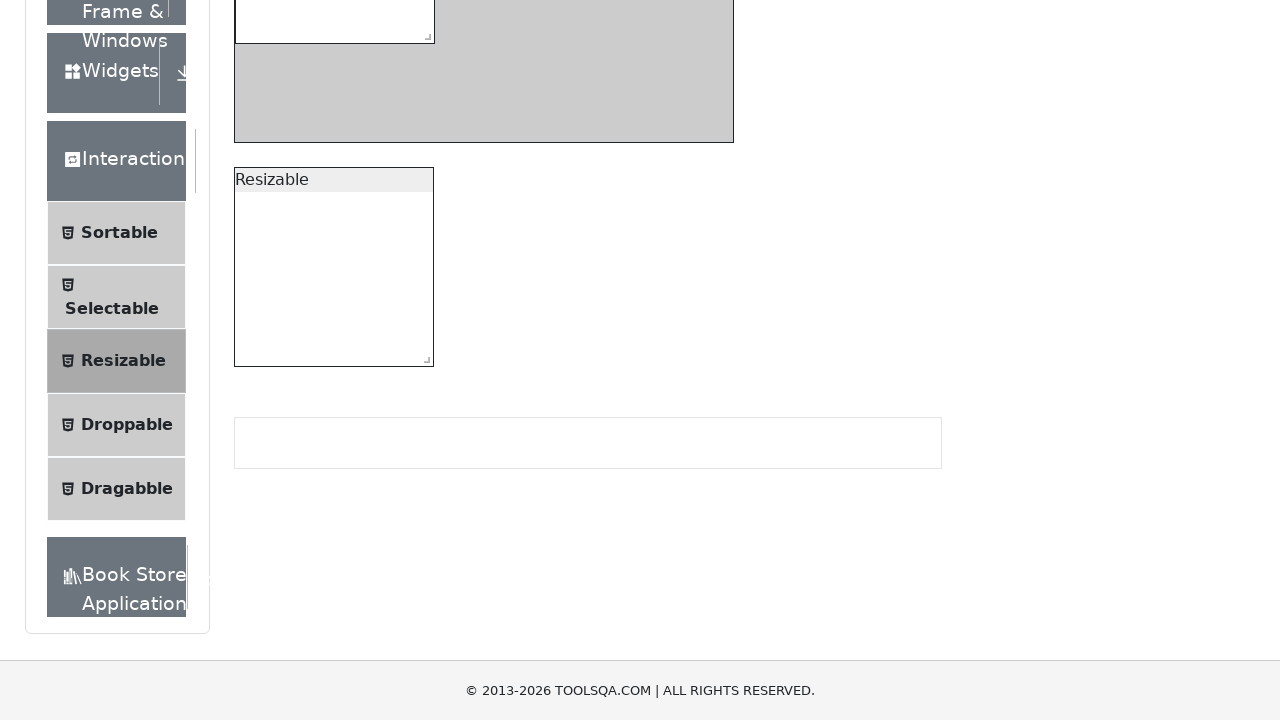

Moved mouse to the center of the resize handle at (424, 33)
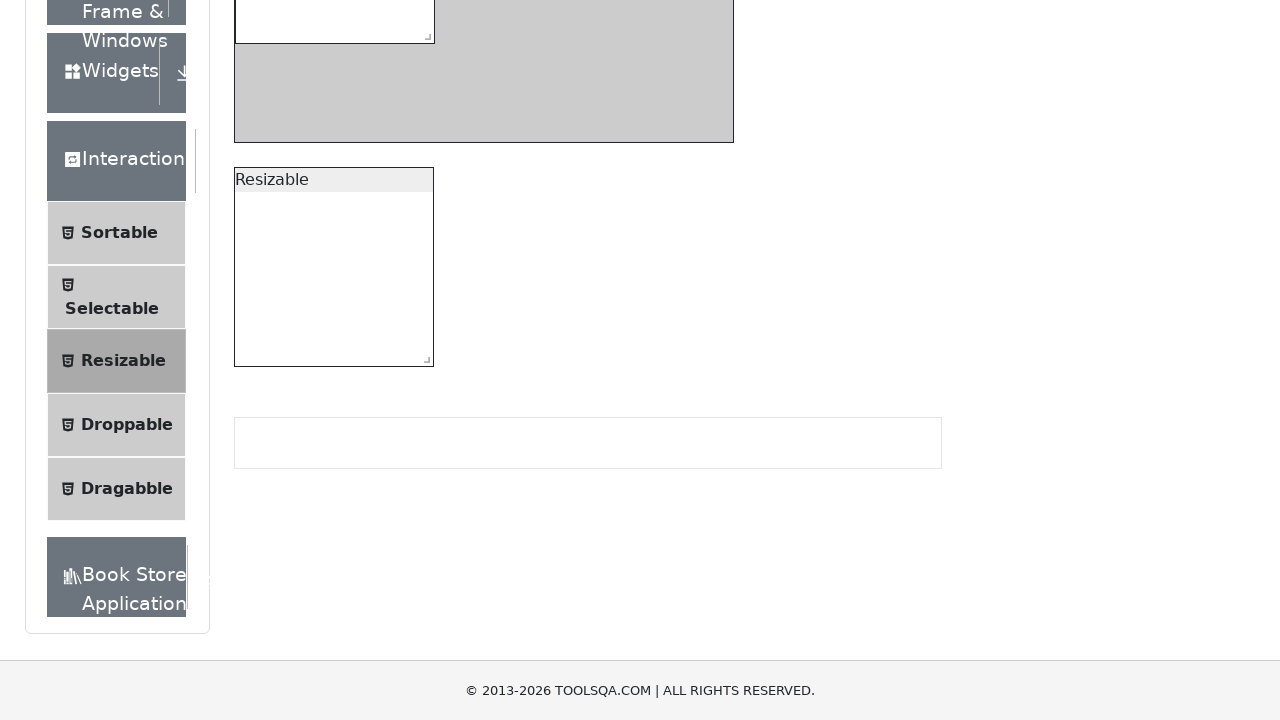

Pressed down the mouse button on the resize handle at (424, 33)
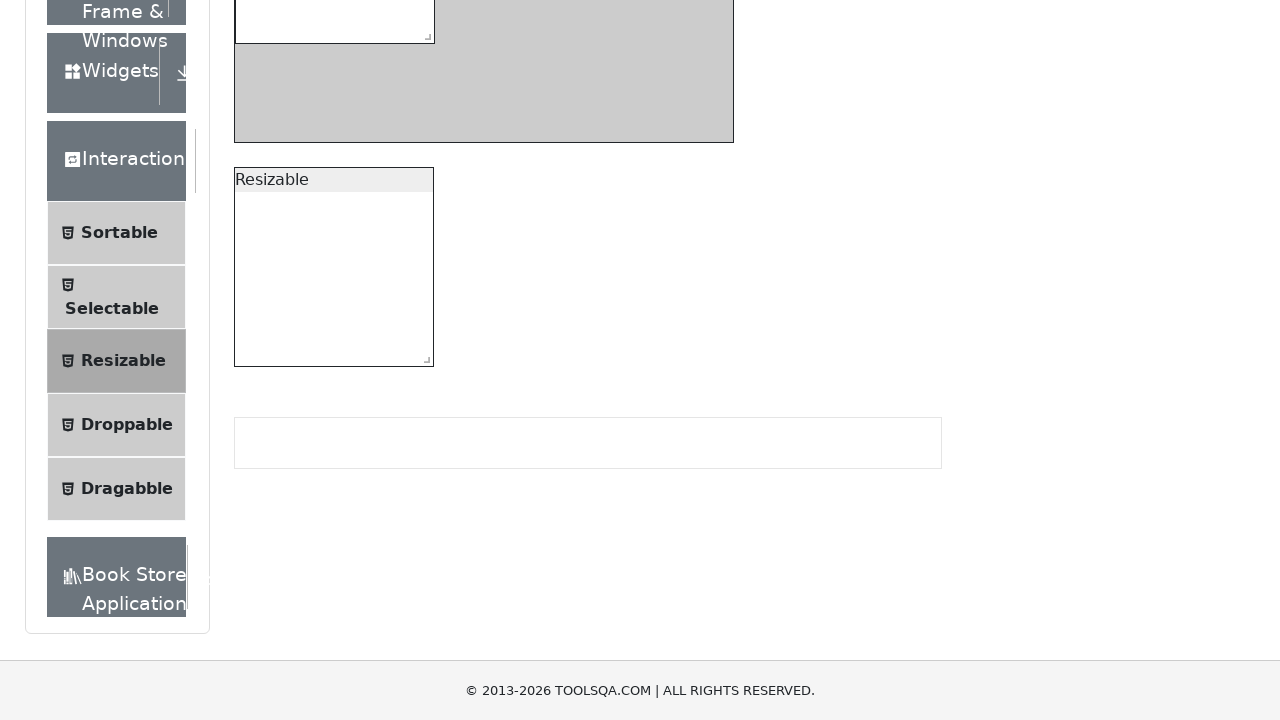

Dragged the resize handle 300px right and 100px down to attempt resizing beyond limits at (714, 123)
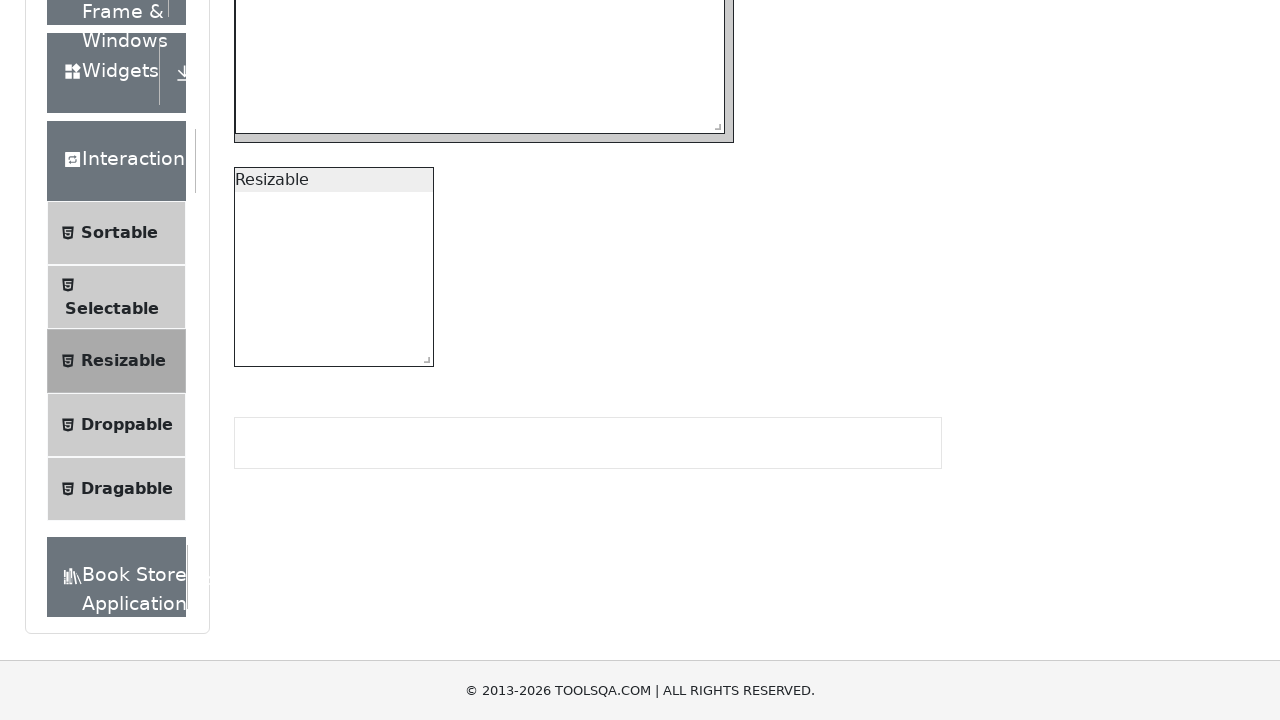

Released the mouse button to complete the drag operation at (714, 123)
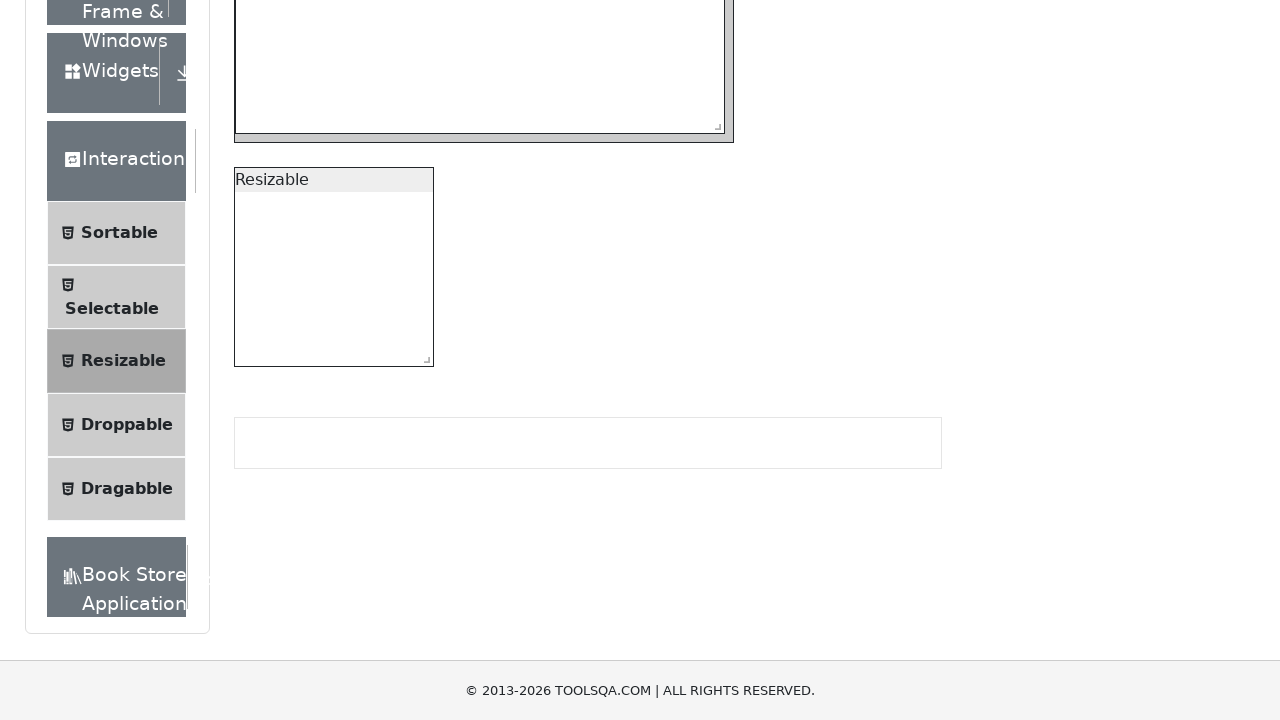

Waited 500ms for box resize style changes to apply
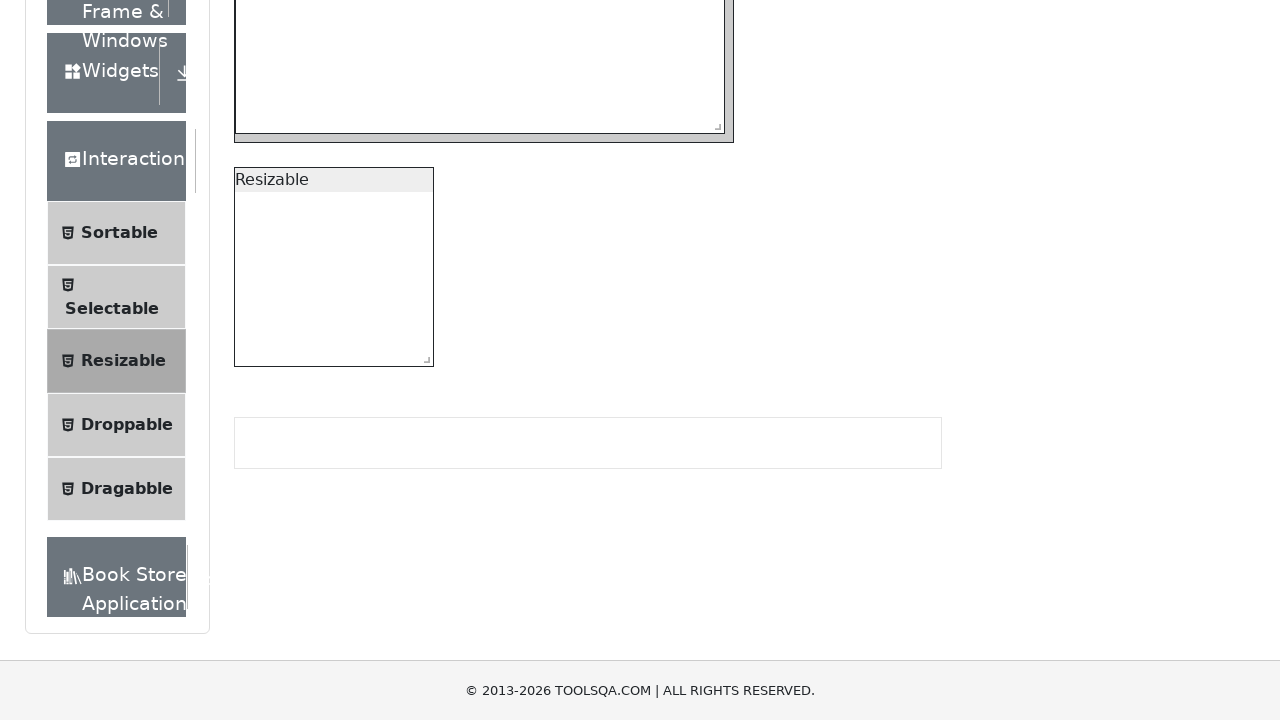

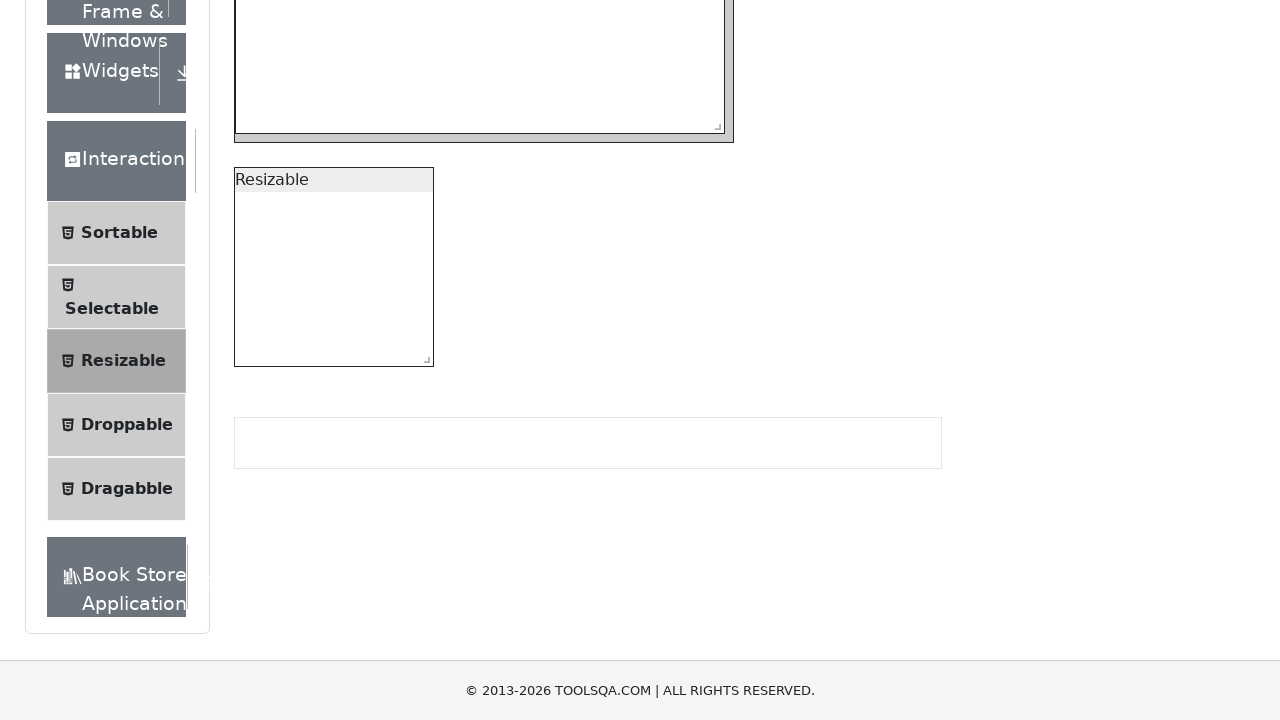